Tests browser navigation methods by clicking a link, then using back, forward, and refresh browser controls on a contact form website.

Starting URL: https://www.mycontactform.com/

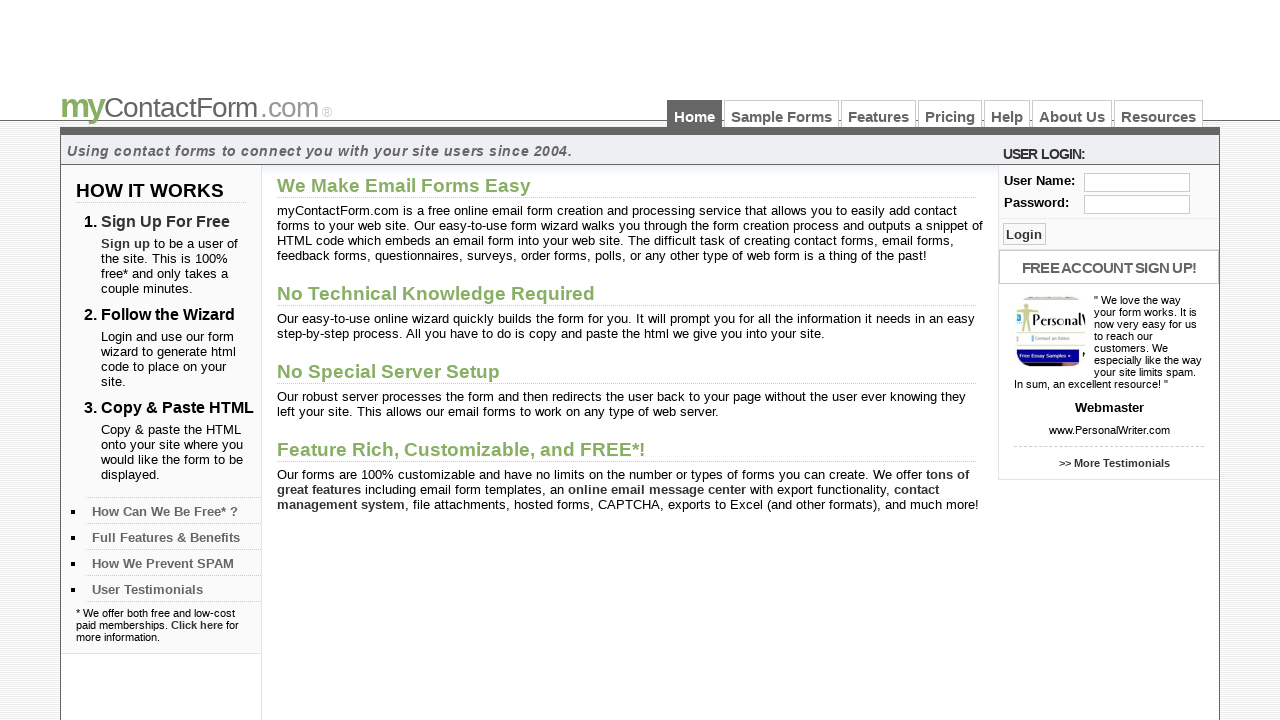

Clicked on 'Sample Forms' link at (782, 114) on text=Sample Forms
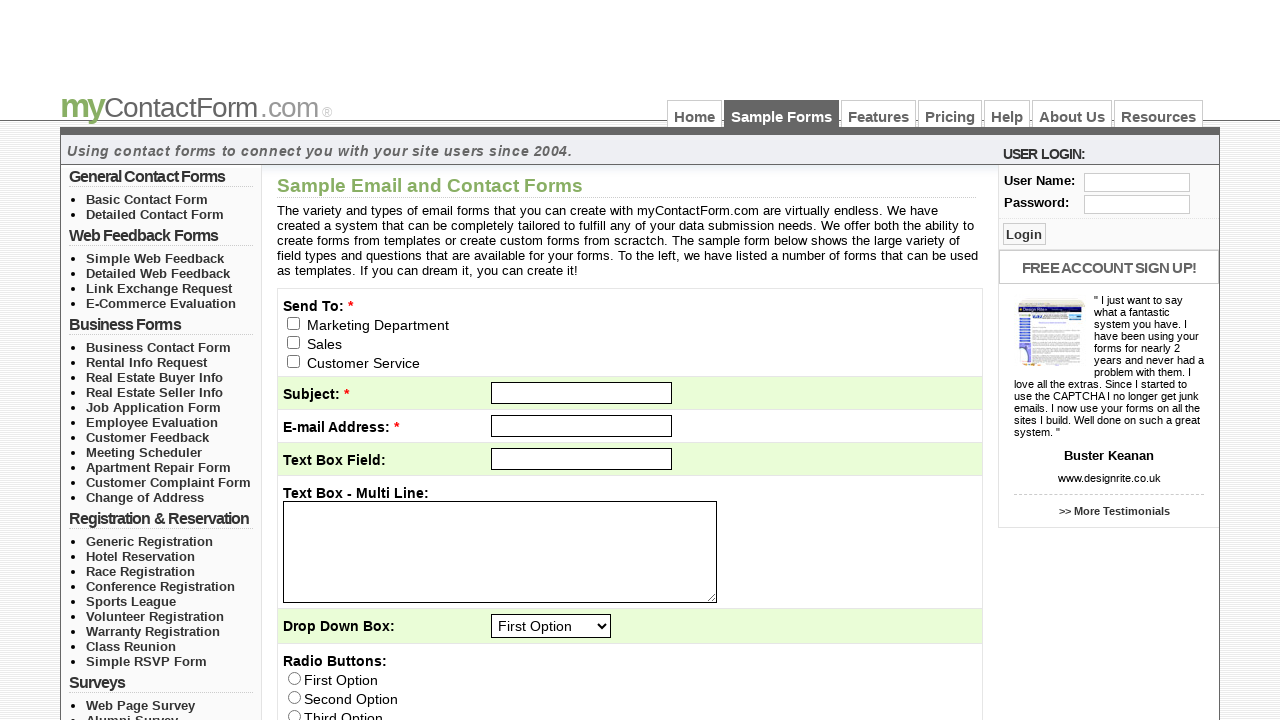

Navigated back to previous page
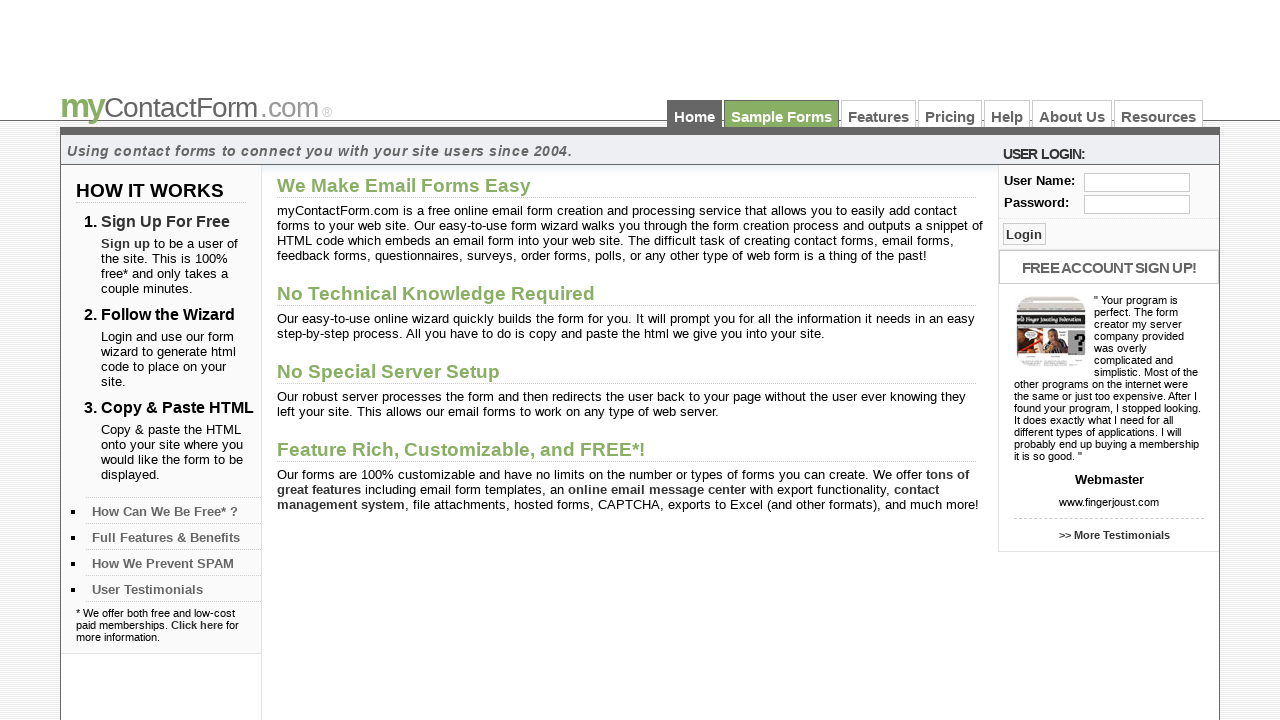

Waited for page to reach domcontentloaded state
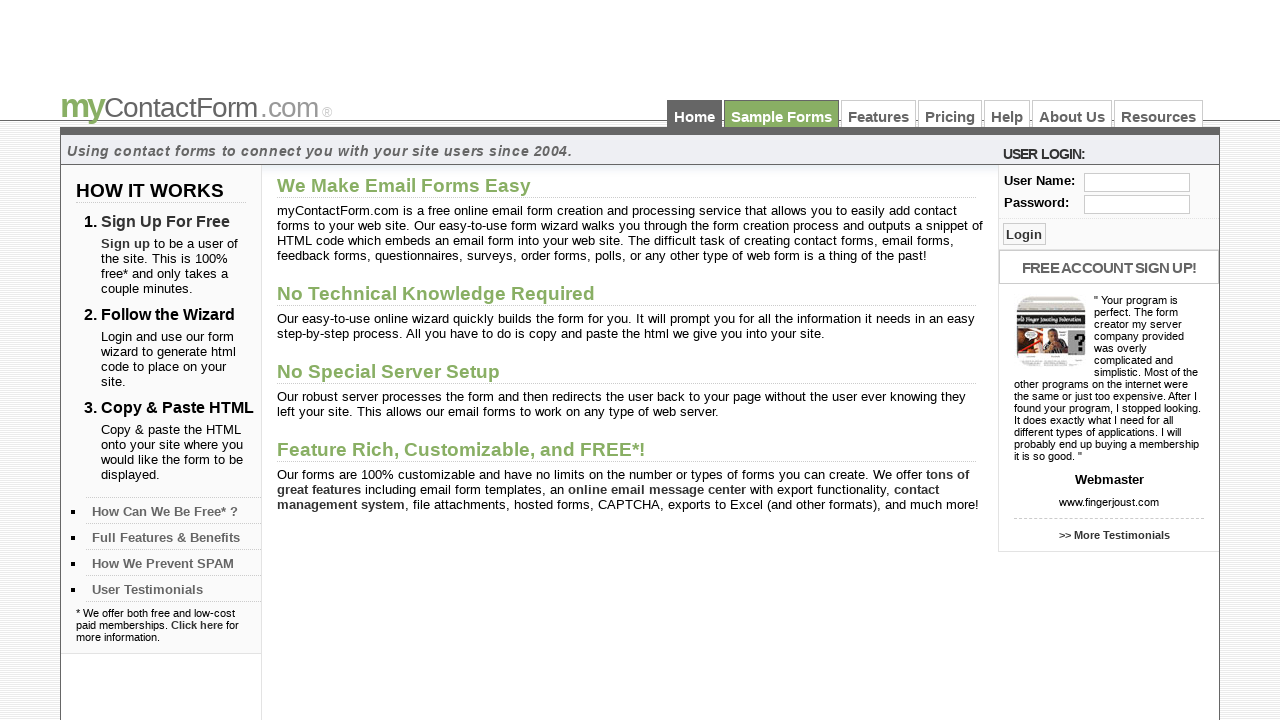

Navigated forward to Sample Forms page
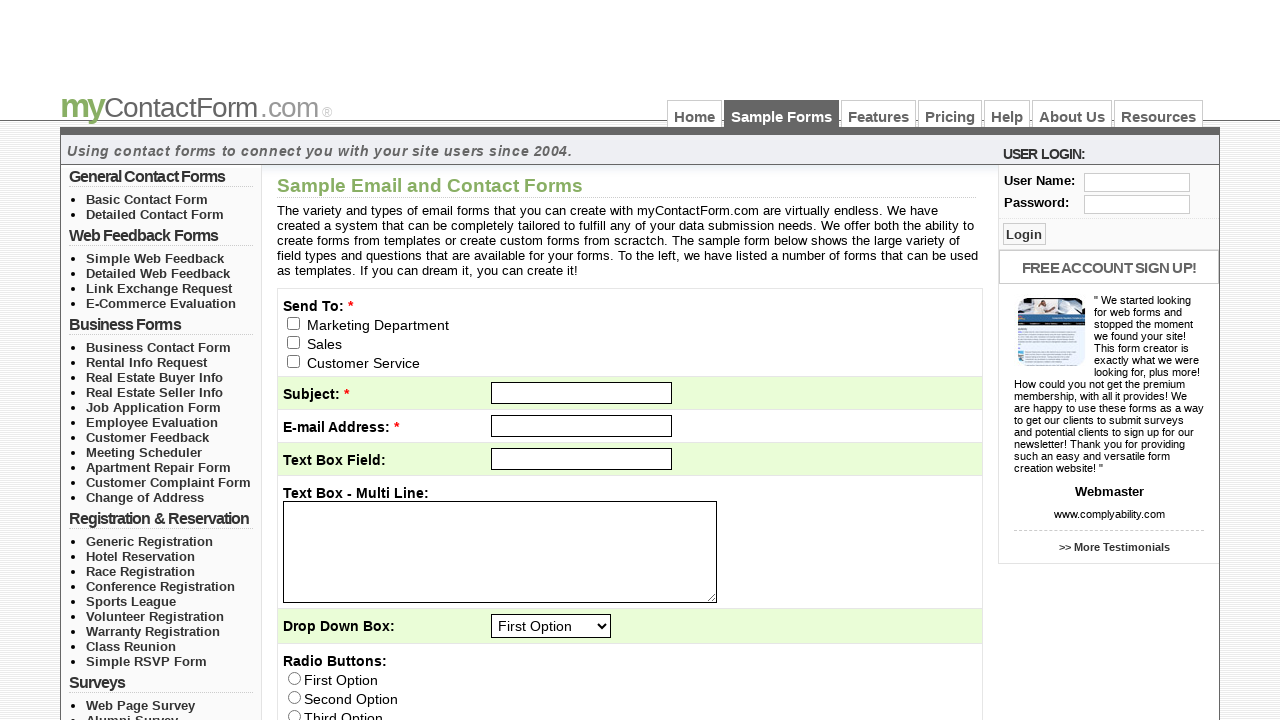

Waited for page to reach domcontentloaded state
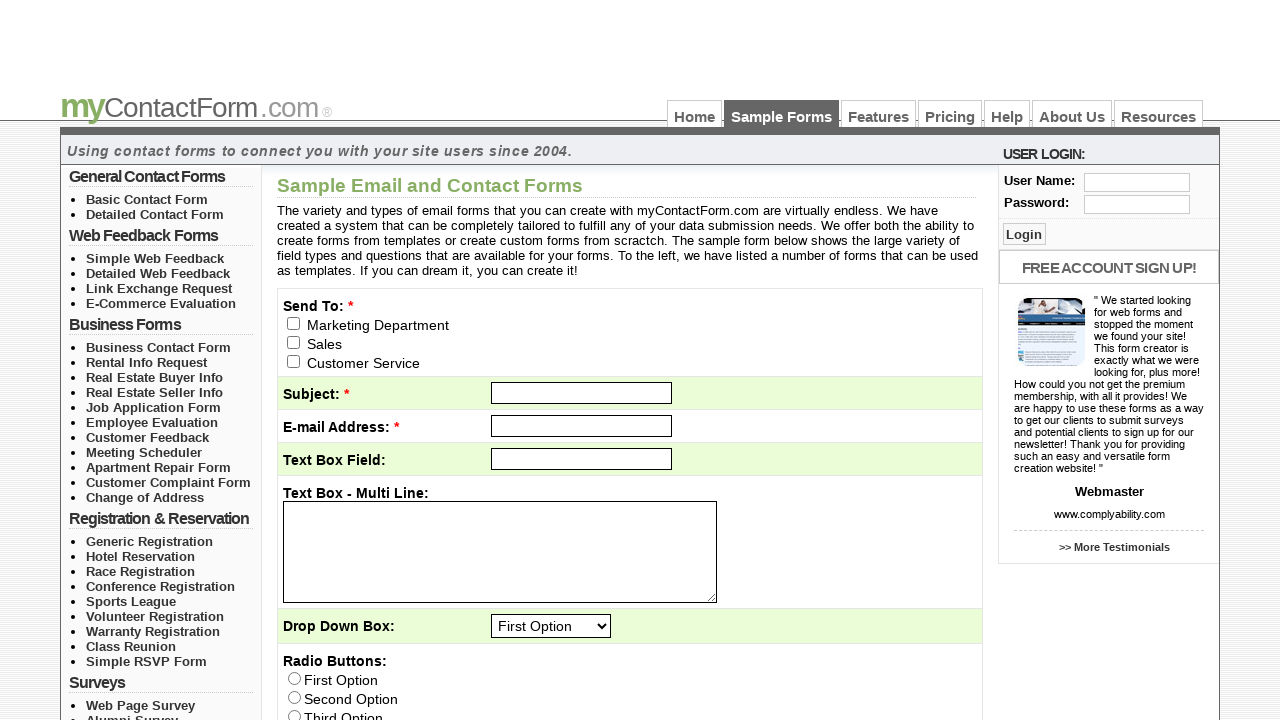

Refreshed the current page
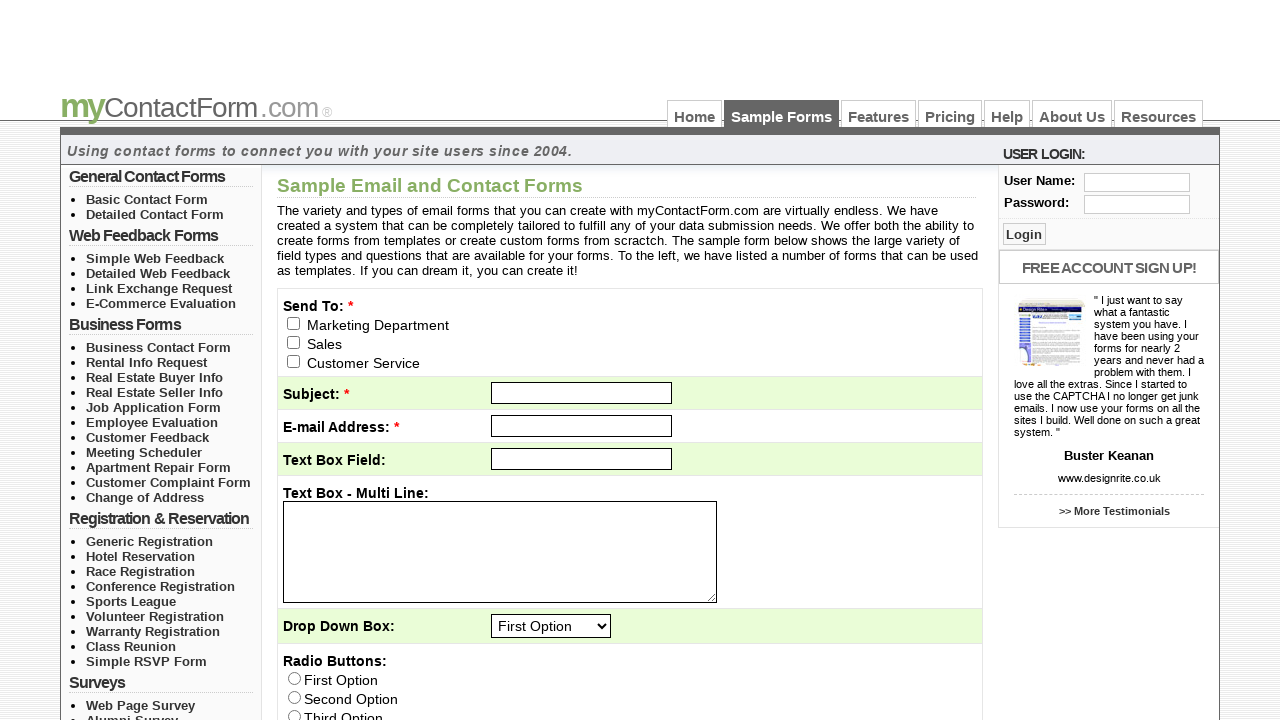

Waited for page to reach domcontentloaded state after refresh
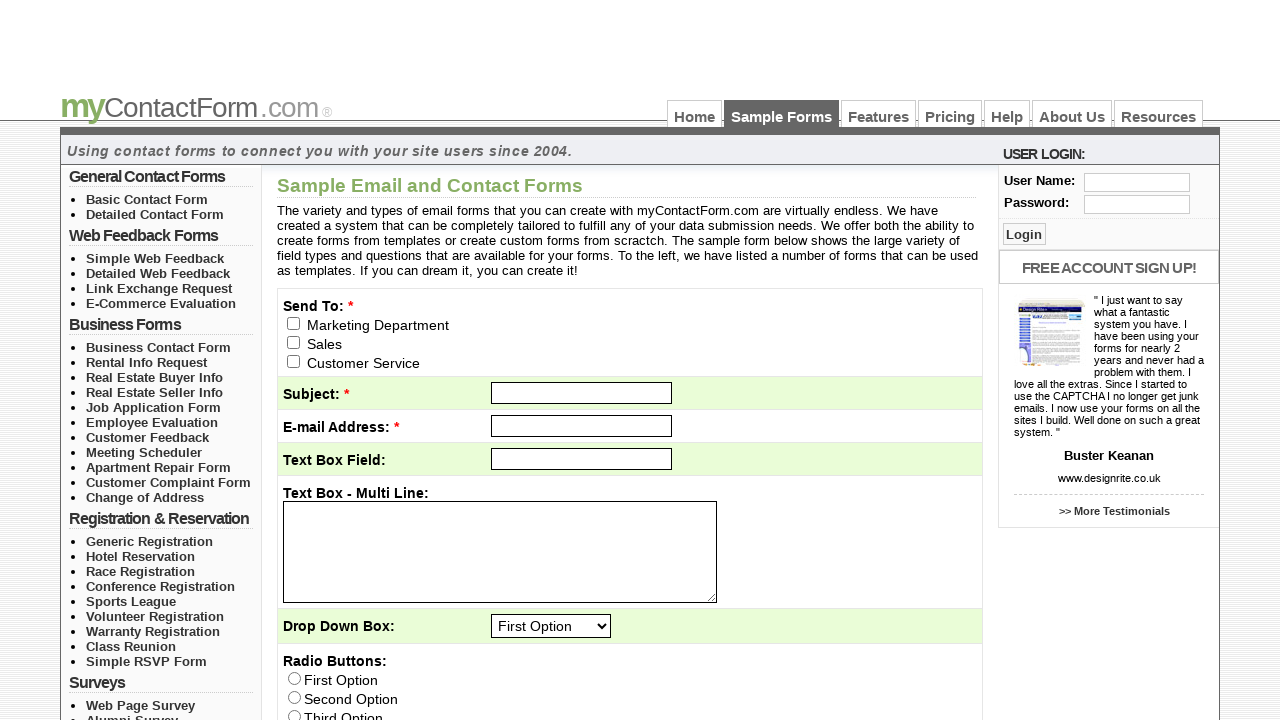

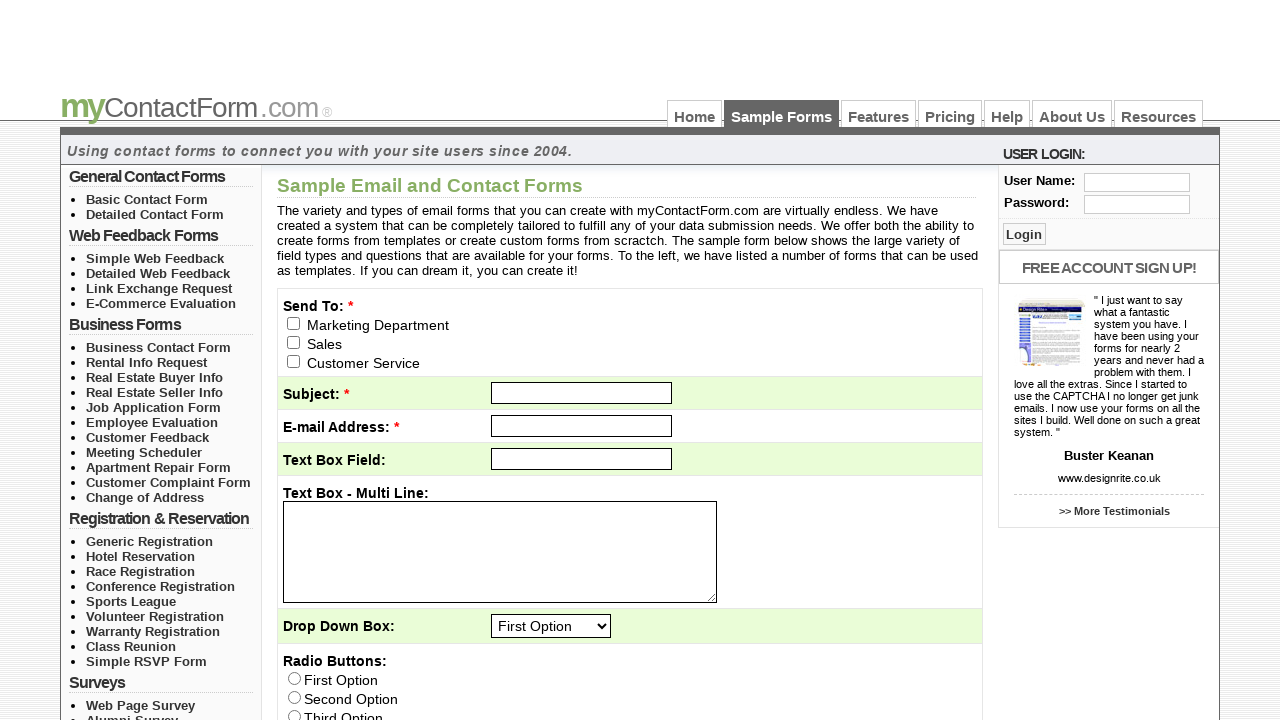